Tests navigation to the registration page by clicking the registration link on the Koel app homepage and verifying the URL changes correctly.

Starting URL: https://qa.koel.app/

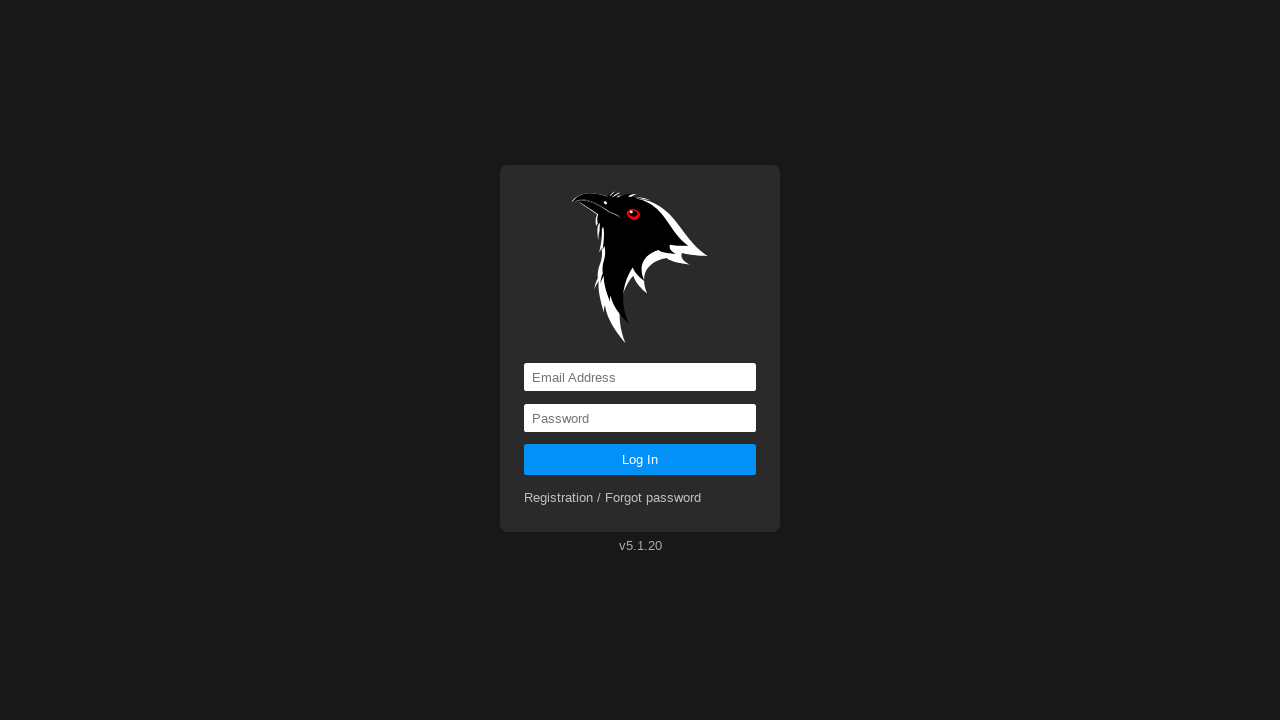

Clicked registration link on Koel app homepage at (613, 498) on a[href='registration']
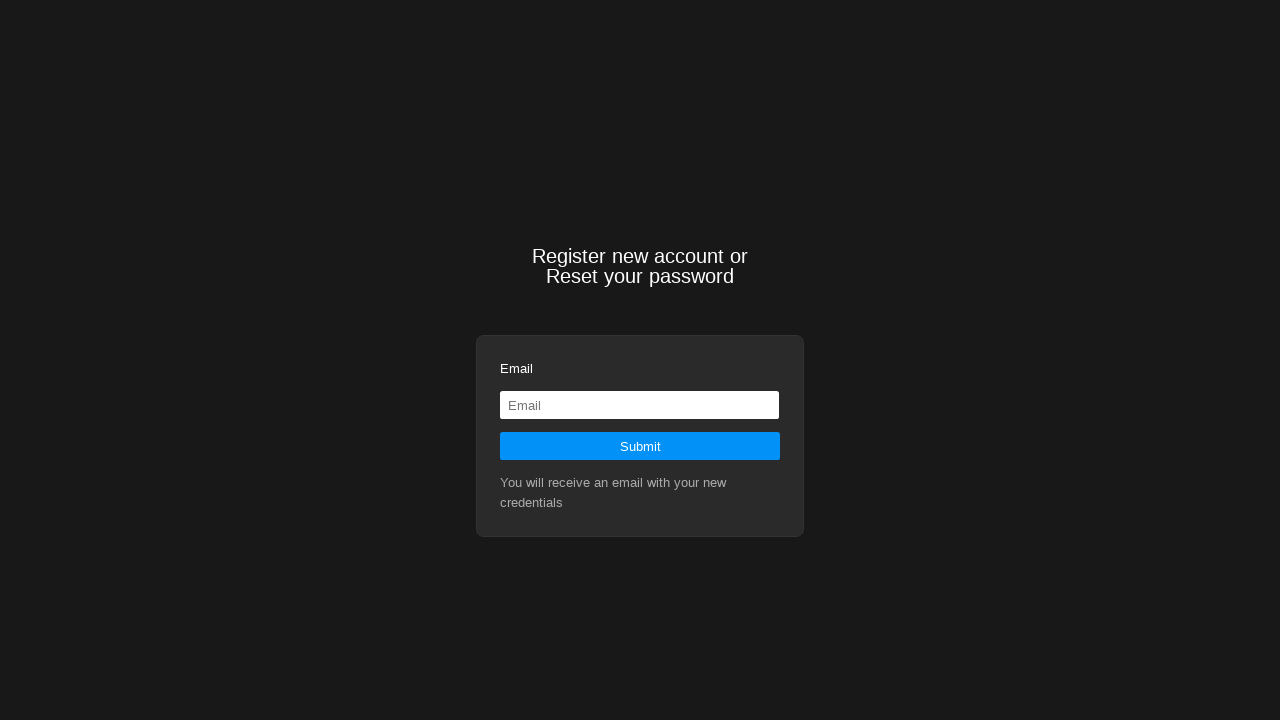

Waited for navigation to registration page URL
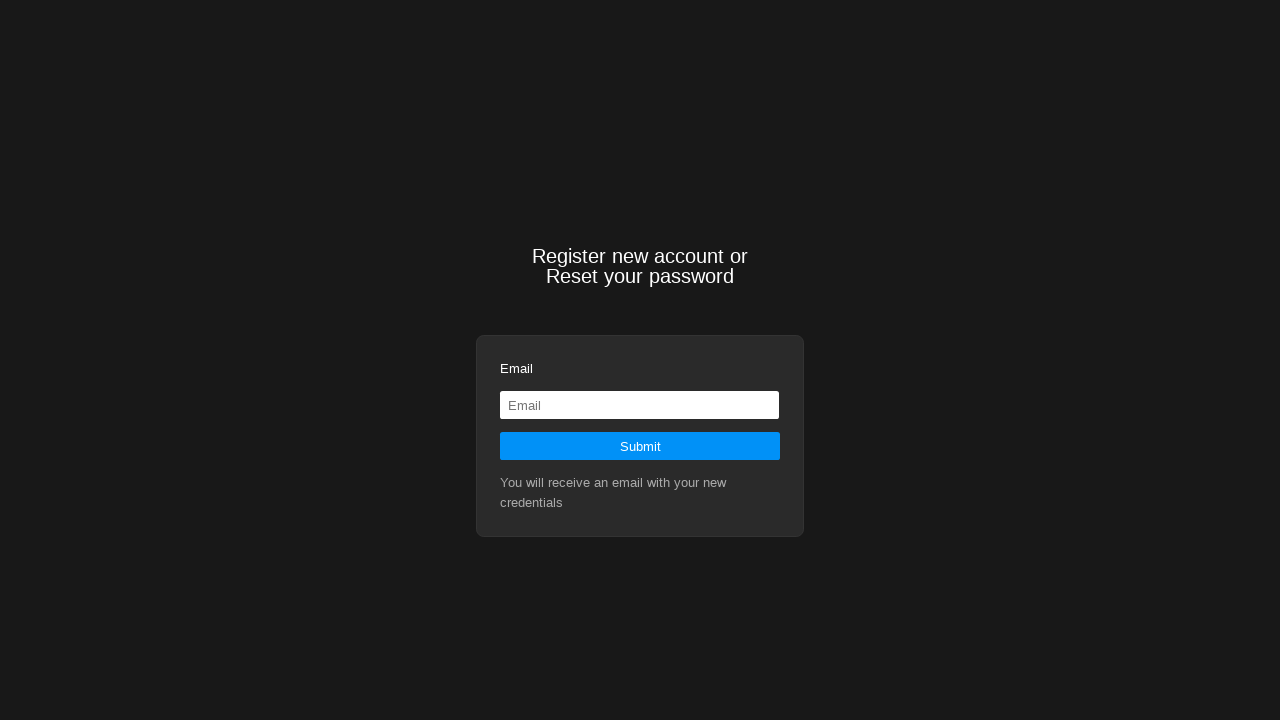

Verified current URL is registration page (https://qa.koel.app/registration)
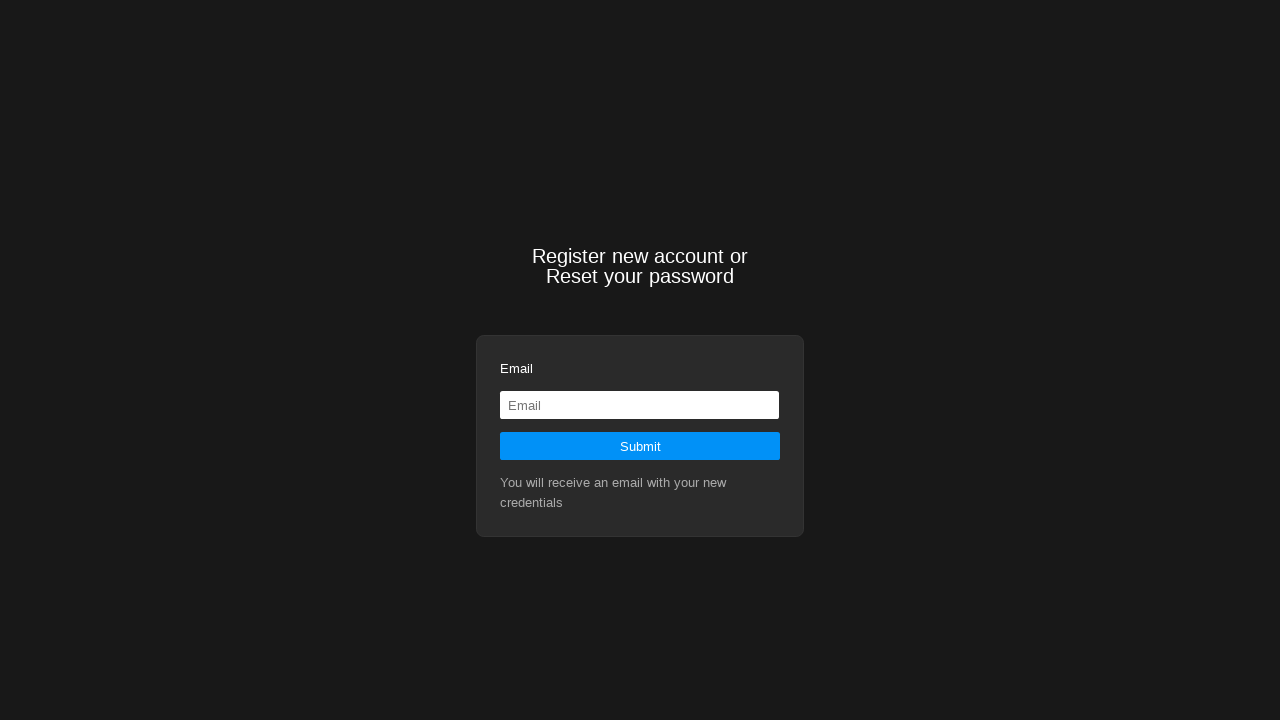

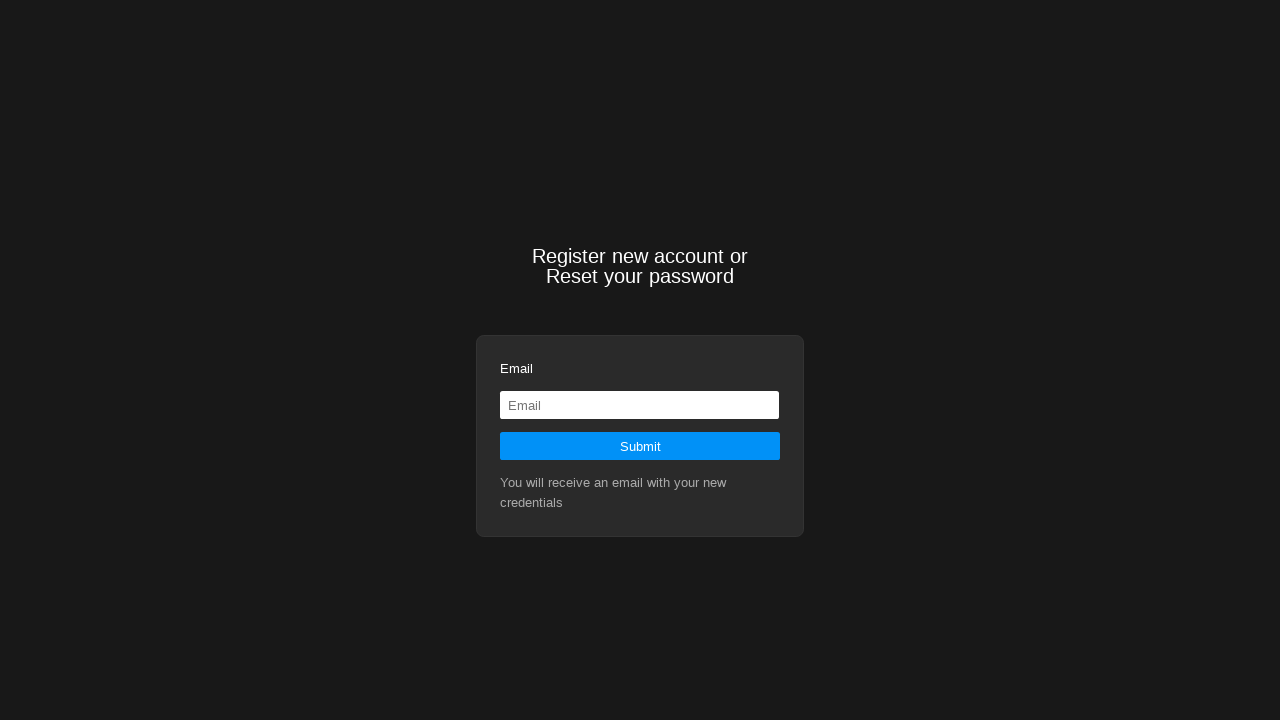